Tests dropdown selection by value, selecting Option 1 from the dropdown menu

Starting URL: https://testcenter.techproeducation.com/index.php?page=dropdown

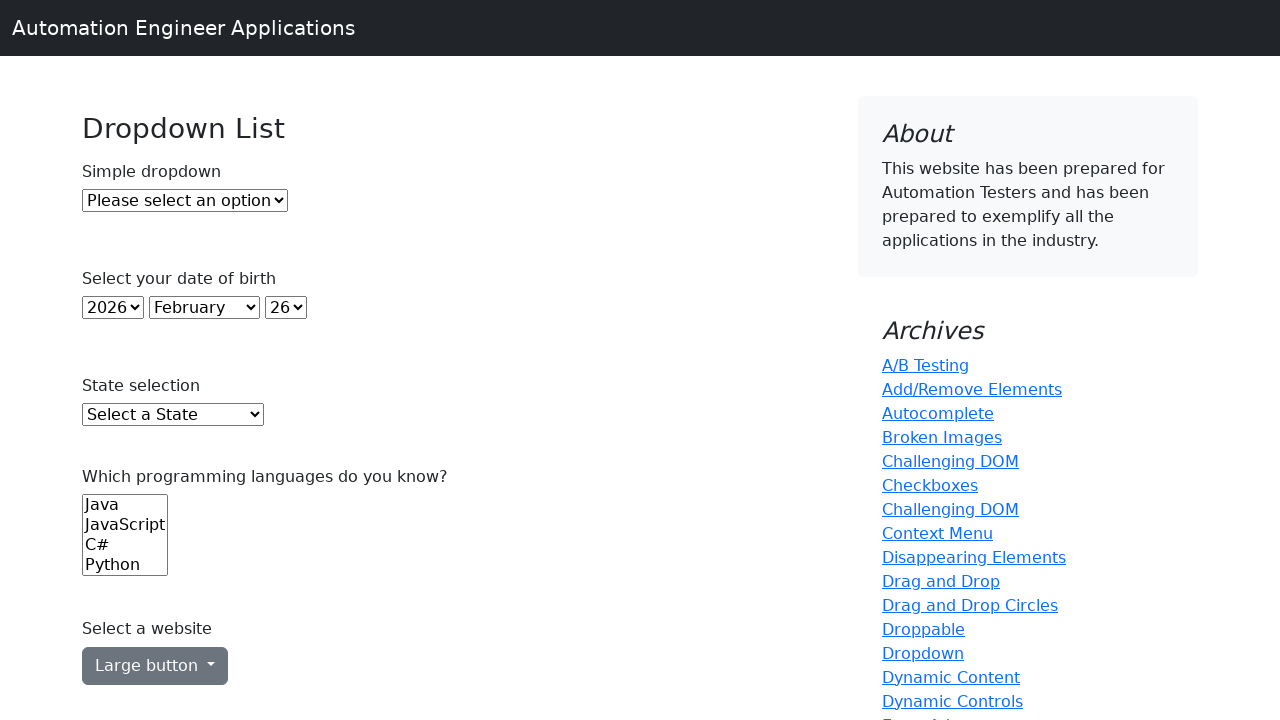

Navigated to dropdown test page
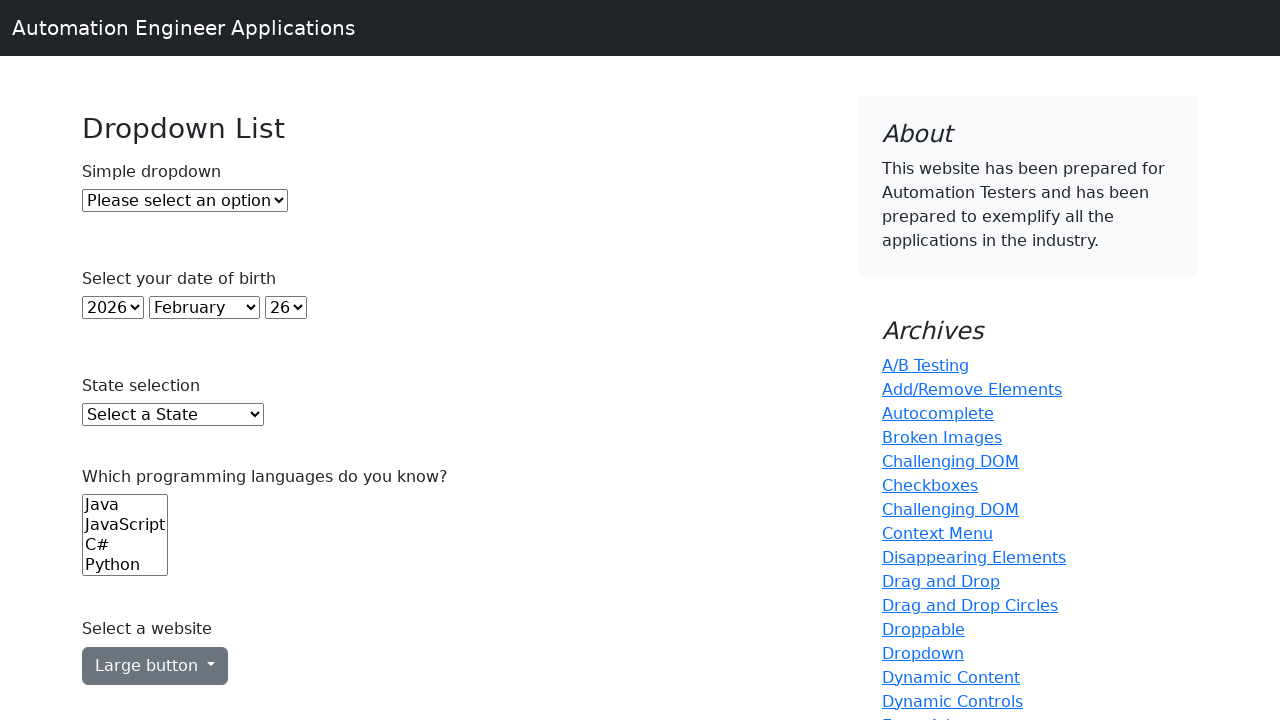

Located dropdown element with id 'dropdown'
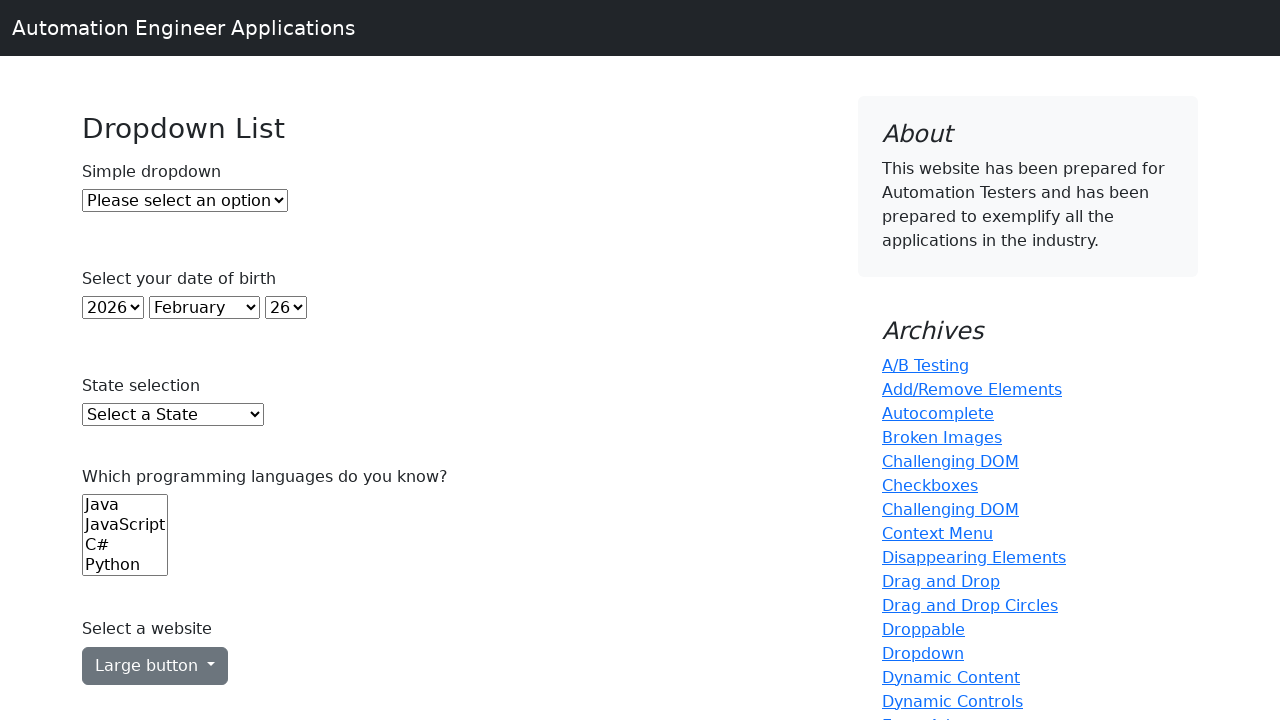

Selected 'Option 1' from dropdown by value '1' on #dropdown
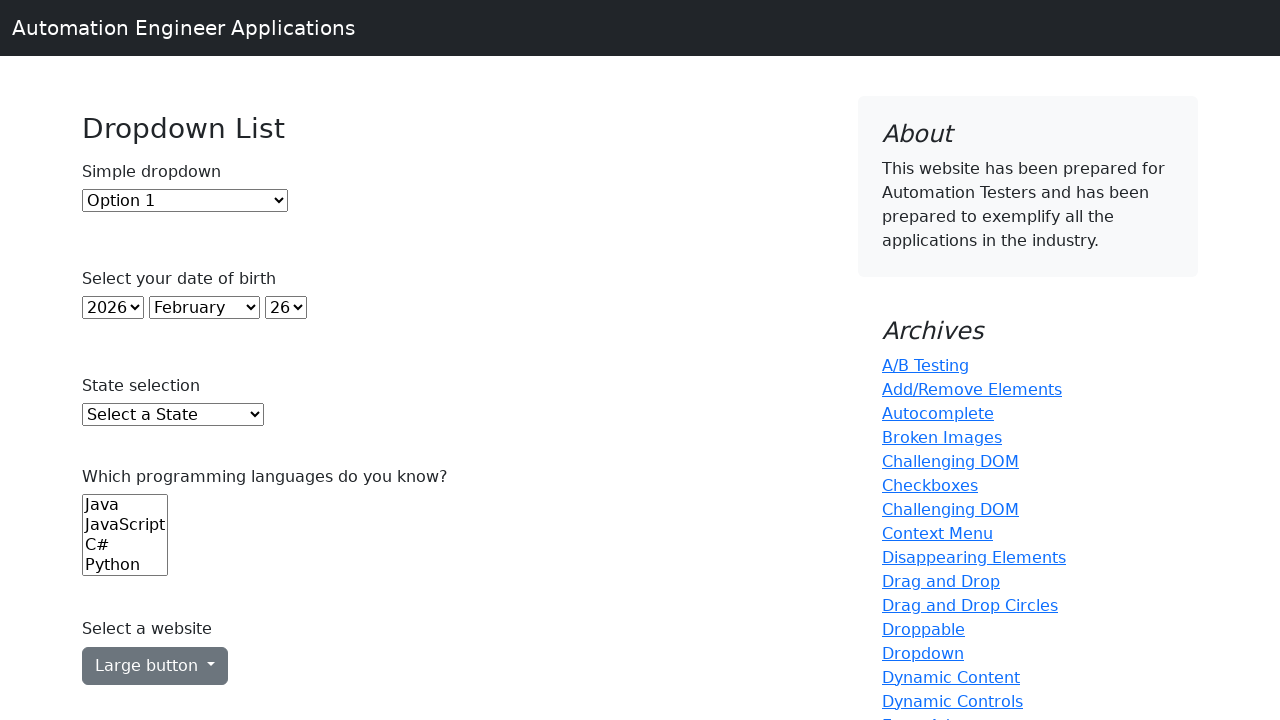

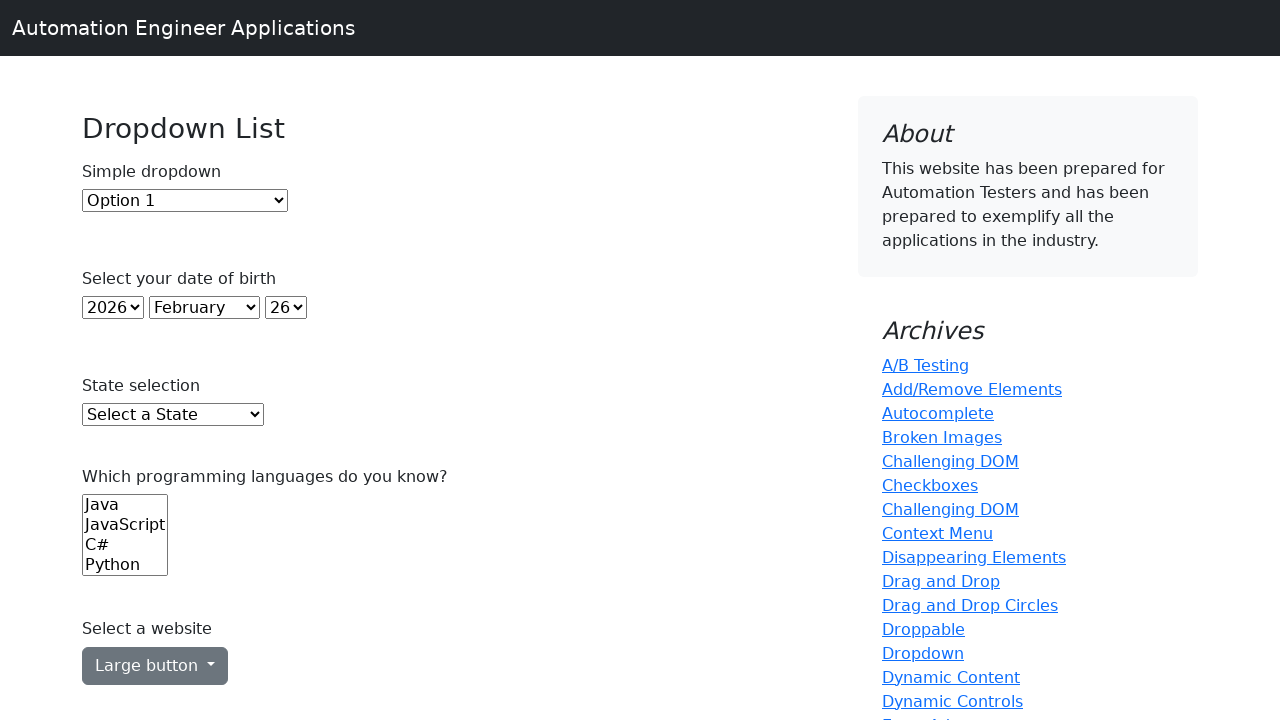